Navigates to HDFC Bank homepage and captures the page title to verify the page loaded correctly

Starting URL: https://www.hdfcbank.com/

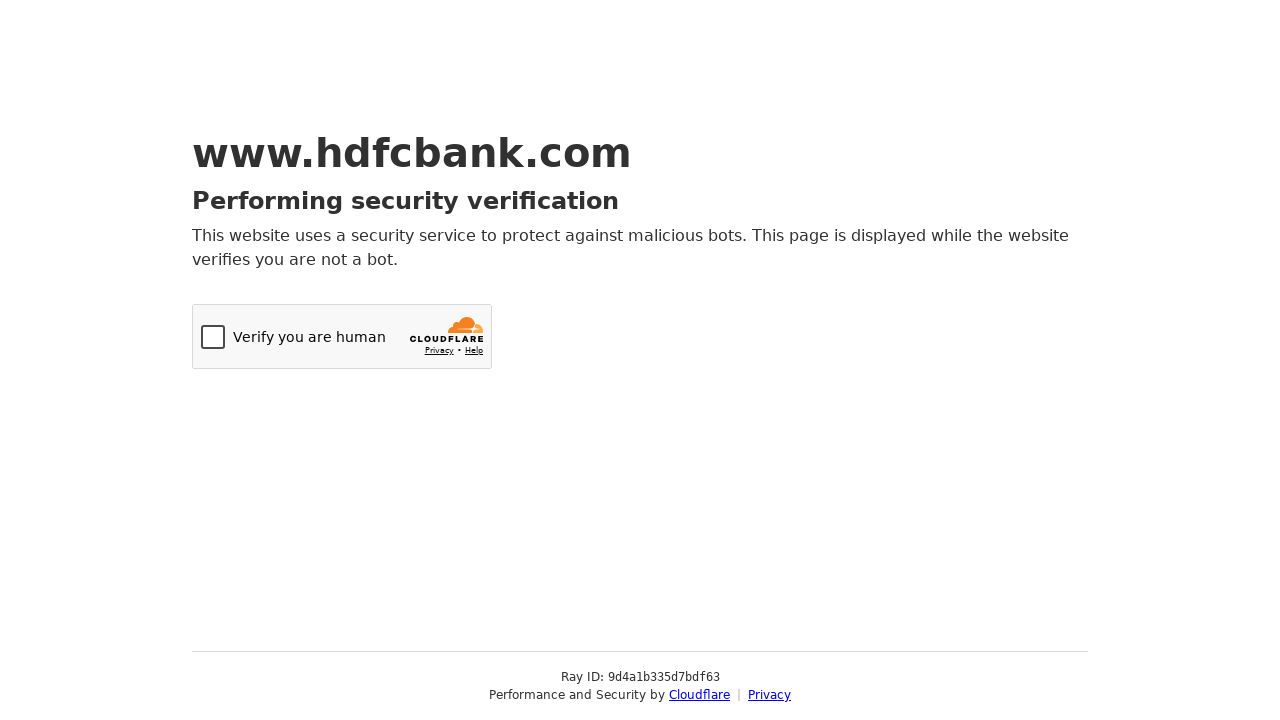

Navigated to HDFC Bank homepage
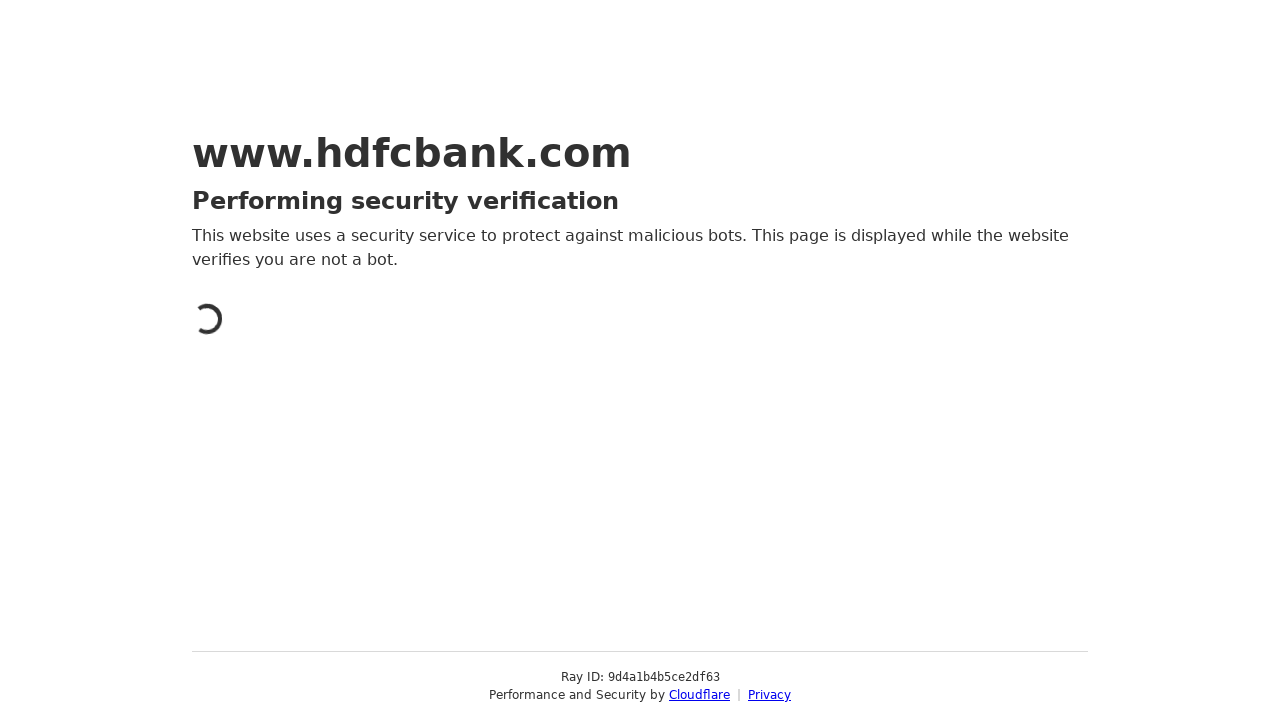

Page DOM content loaded
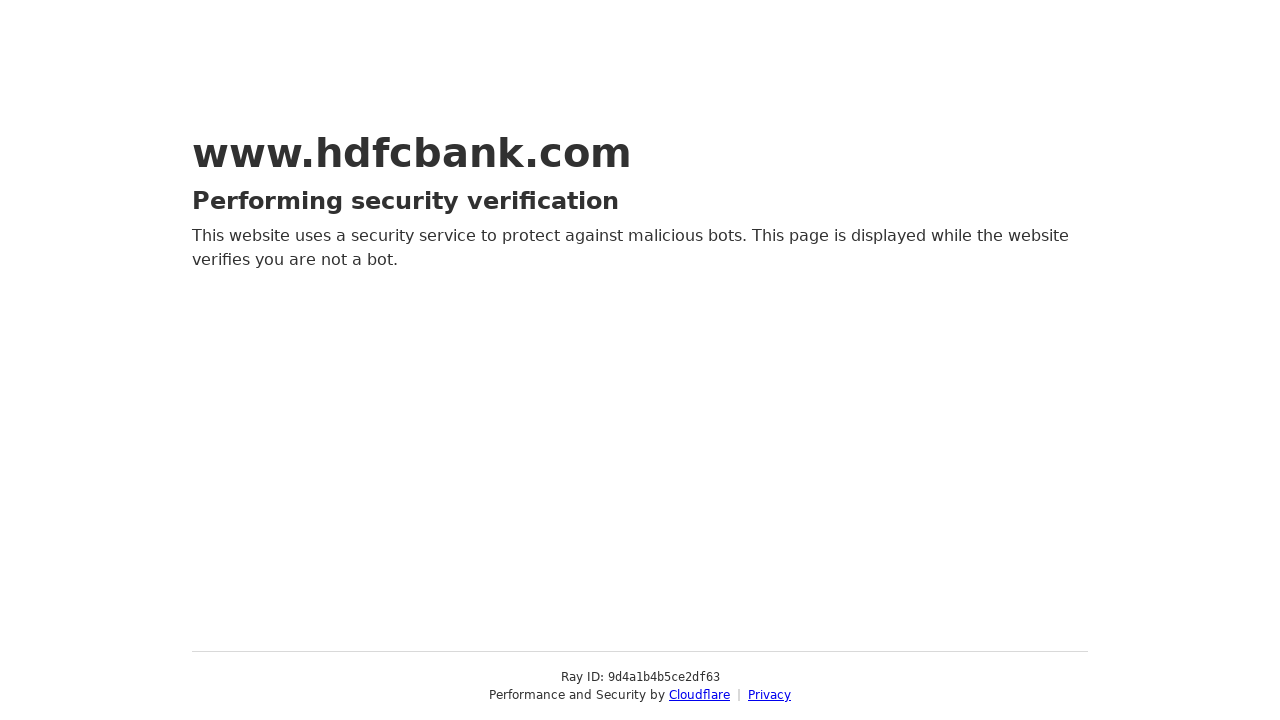

Captured page title: Just a moment...
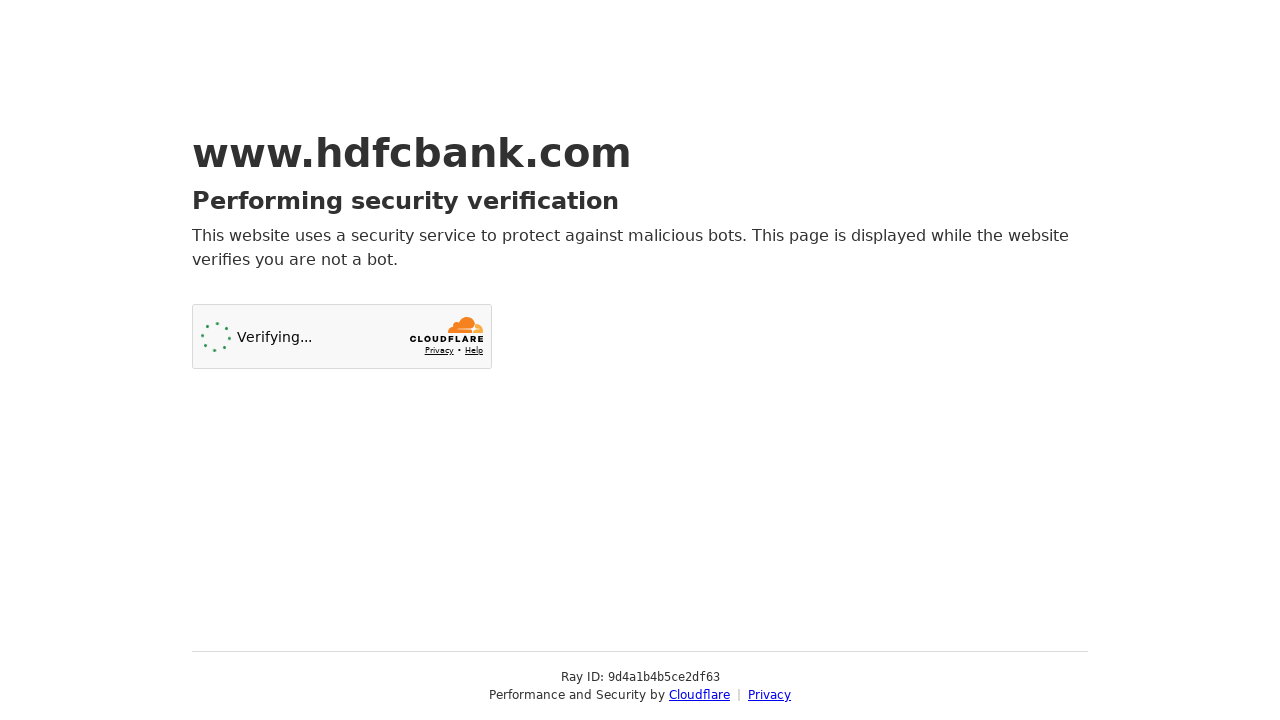

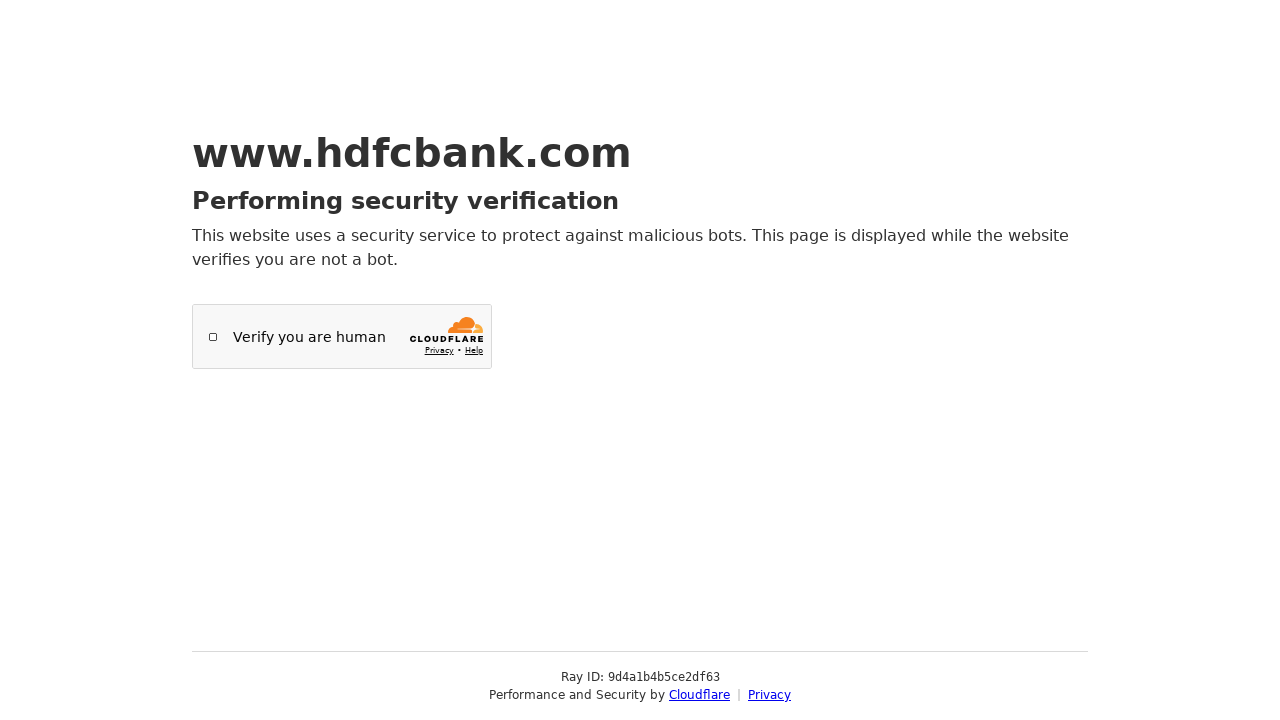